Tests navigation to the checkboxes page by clicking the "Checkboxes" link and verifies the URL

Starting URL: https://the-internet.herokuapp.com

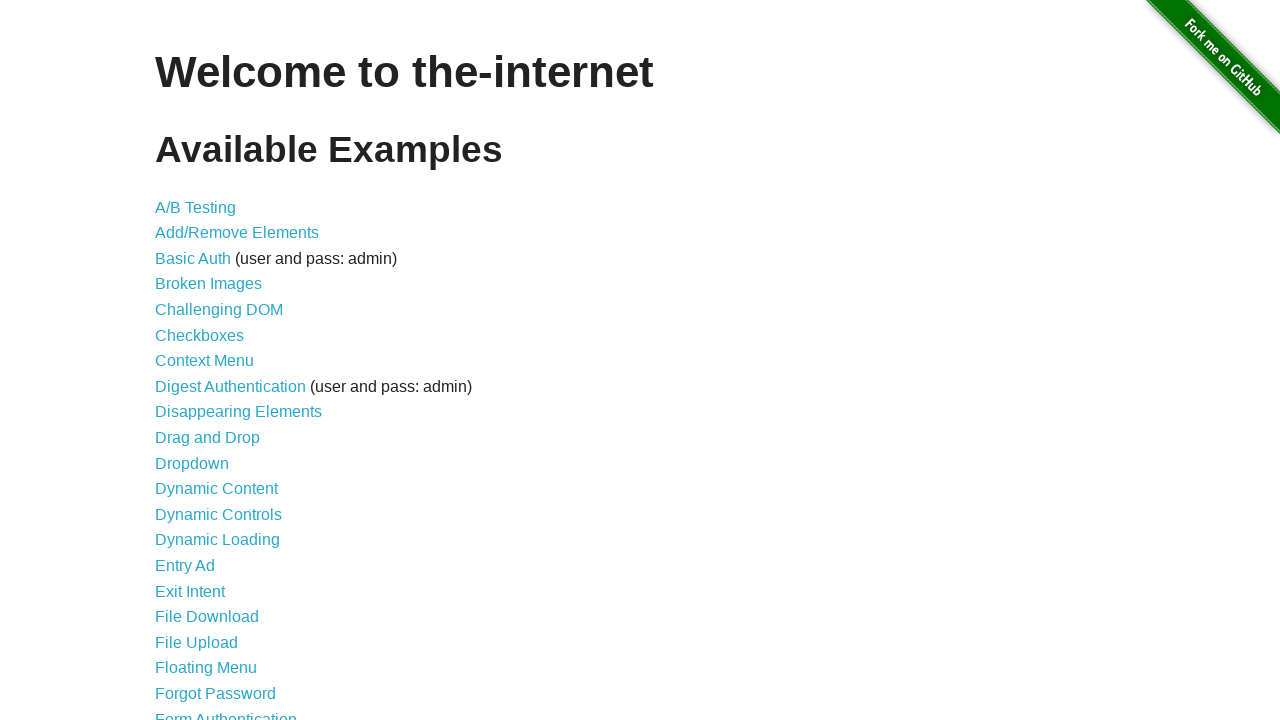

Clicked on Checkboxes link to navigate to checkboxes page at (200, 335) on text=Checkboxes
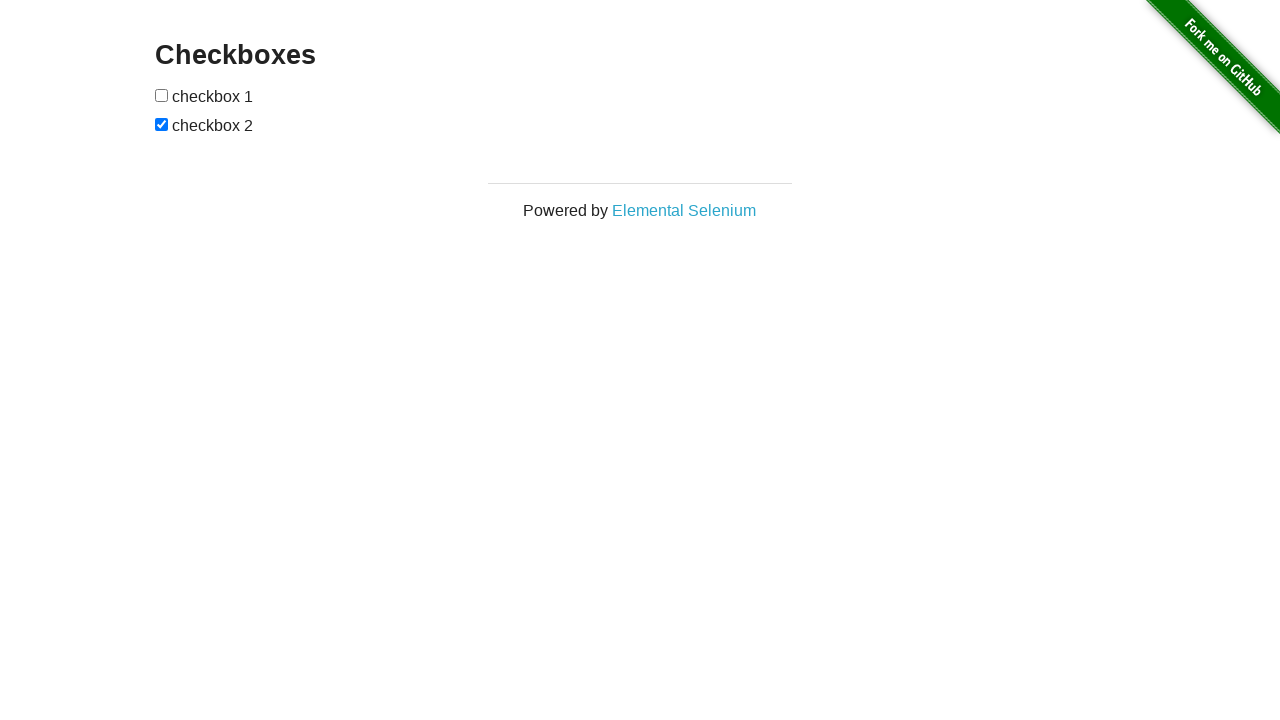

Verified that the URL is https://the-internet.herokuapp.com/checkboxes
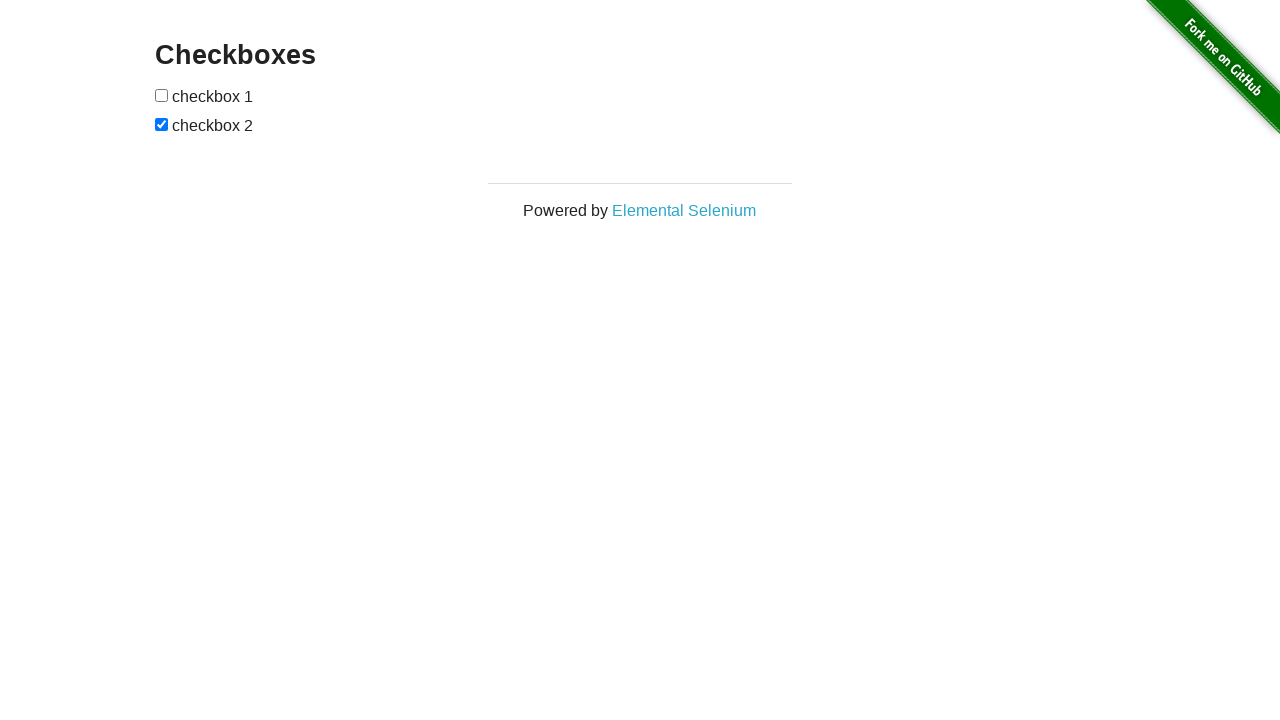

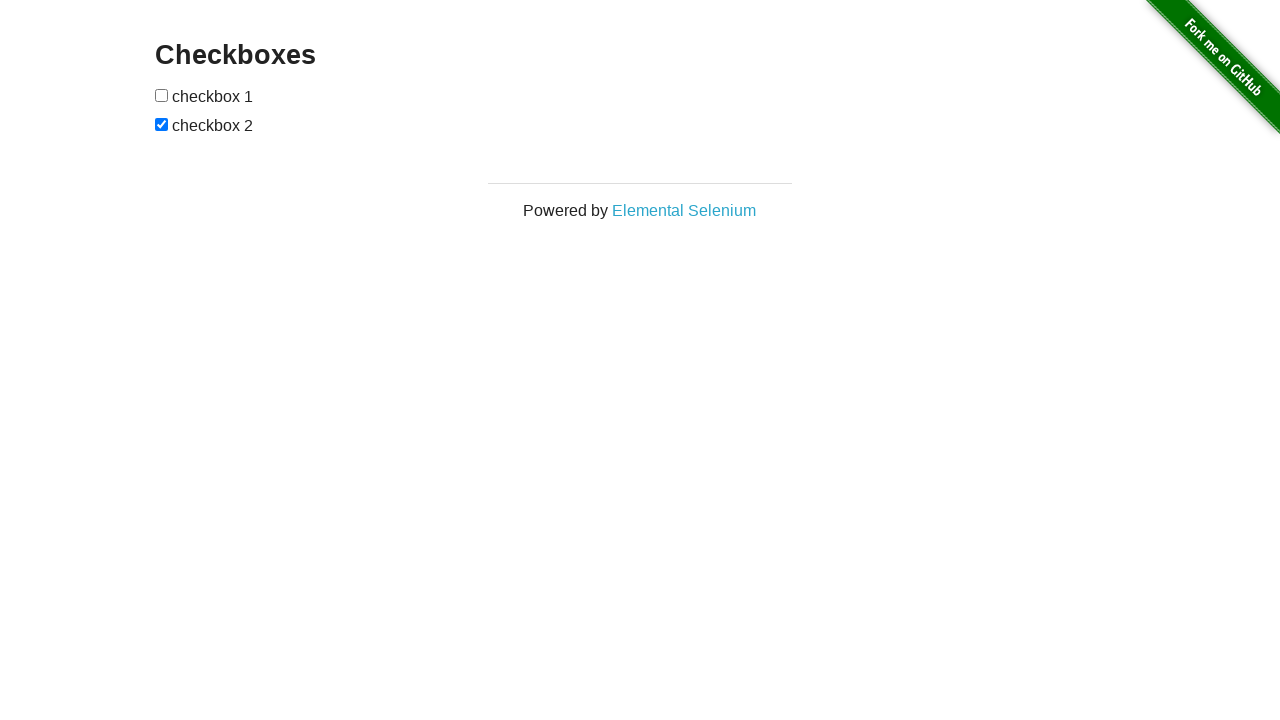